Tests custom jQuery UI dropdown by selecting different number options and verifying they are selected

Starting URL: http://jqueryui.com/resources/demos/selectmenu/default.html

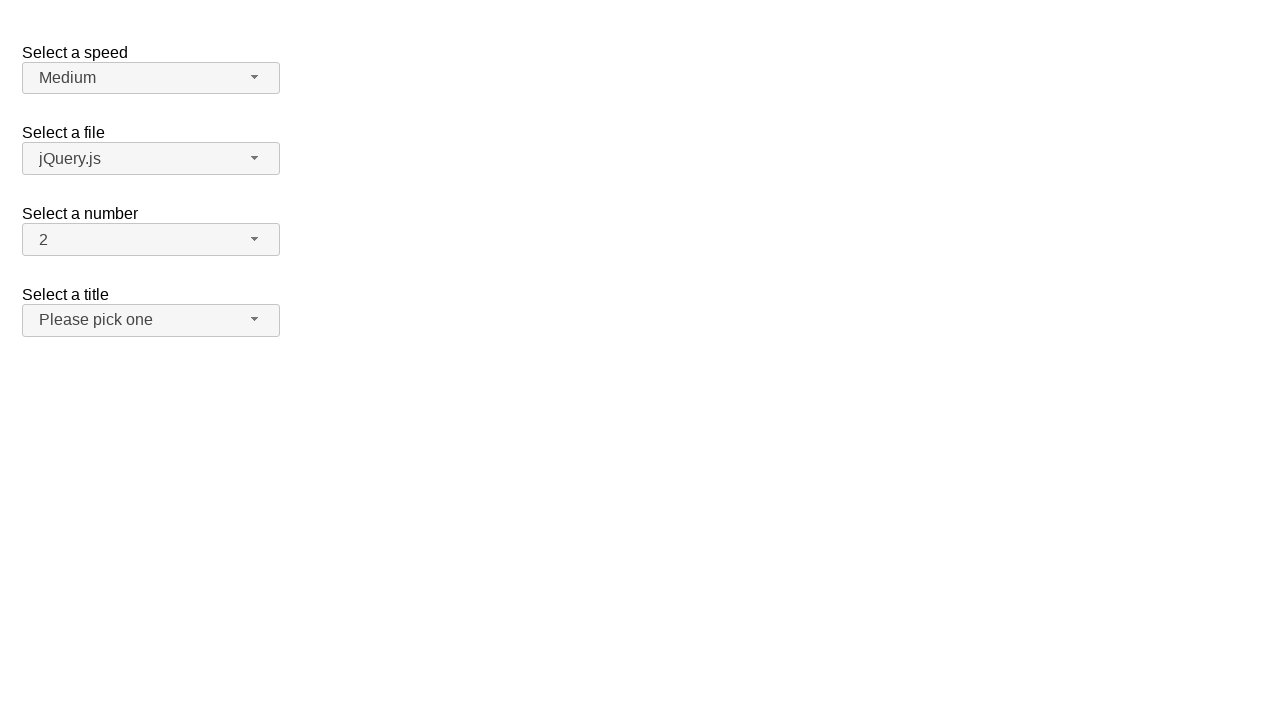

Clicked number dropdown button to open menu at (151, 240) on span#number-button
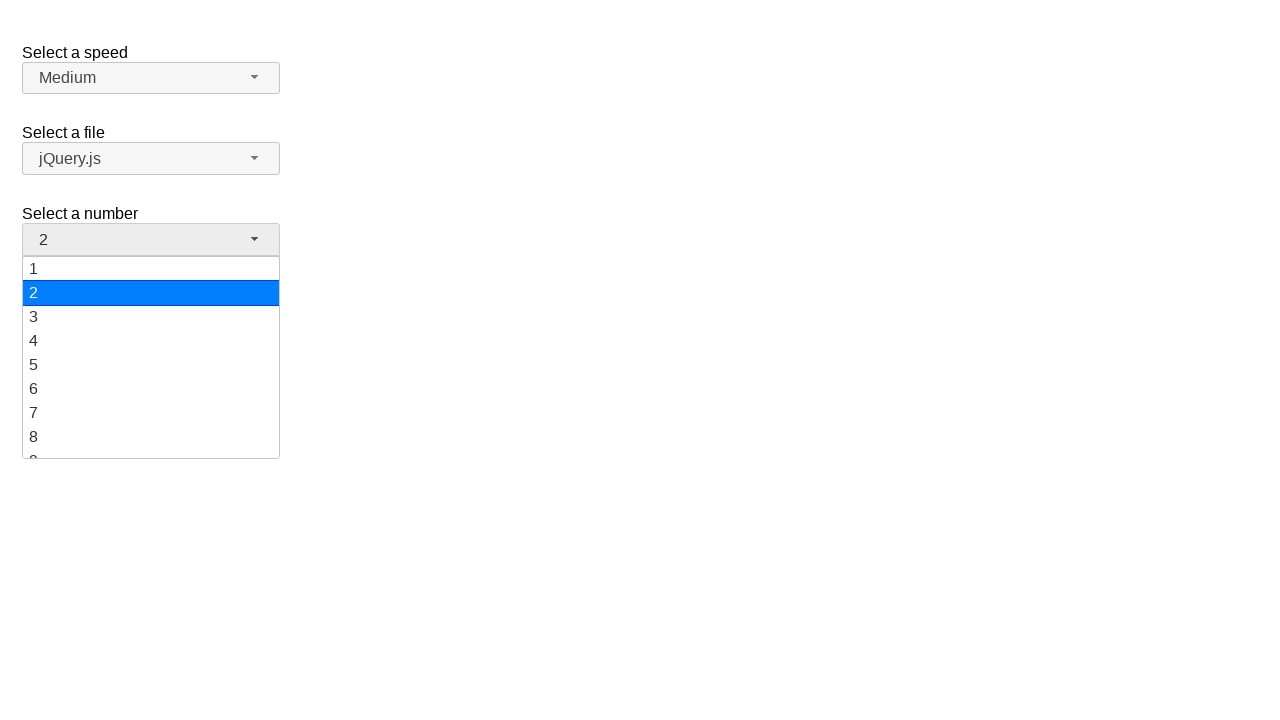

Dropdown menu loaded and became visible
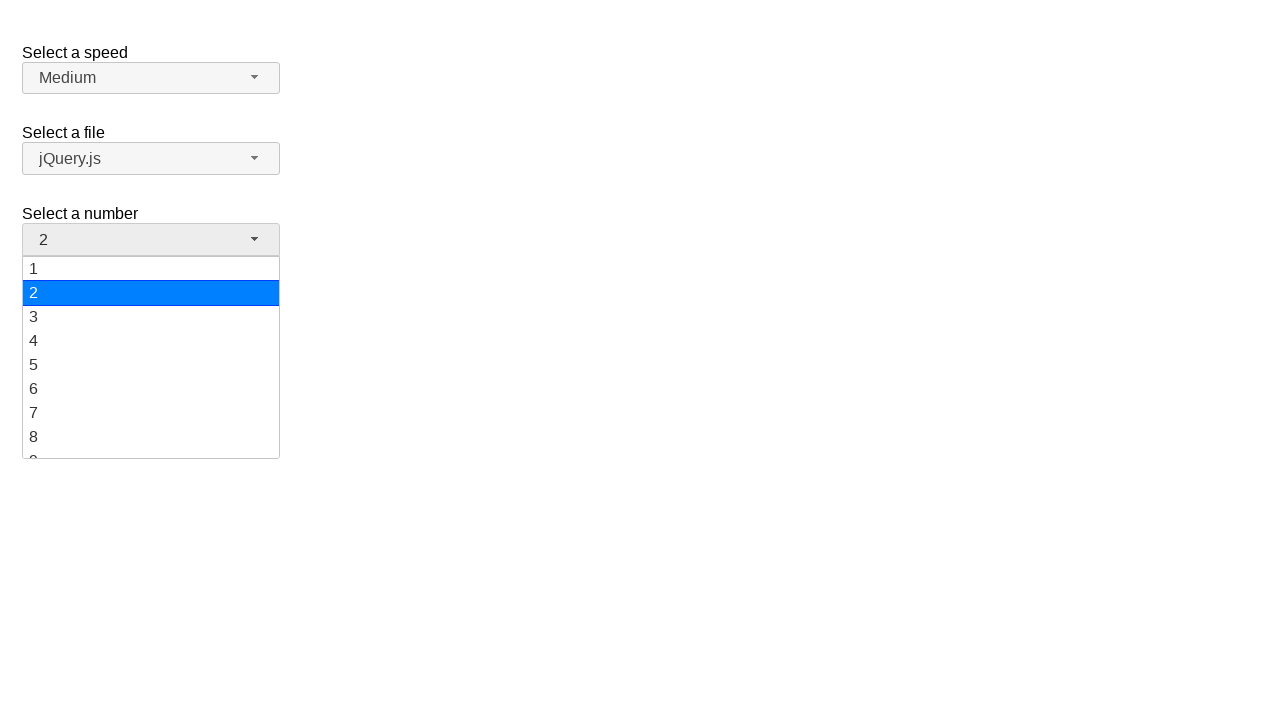

Selected option '19' from dropdown menu at (151, 445) on xpath=//div[@class='ui-selectmenu-menu ui-front ui-selectmenu-open']//li[@class=
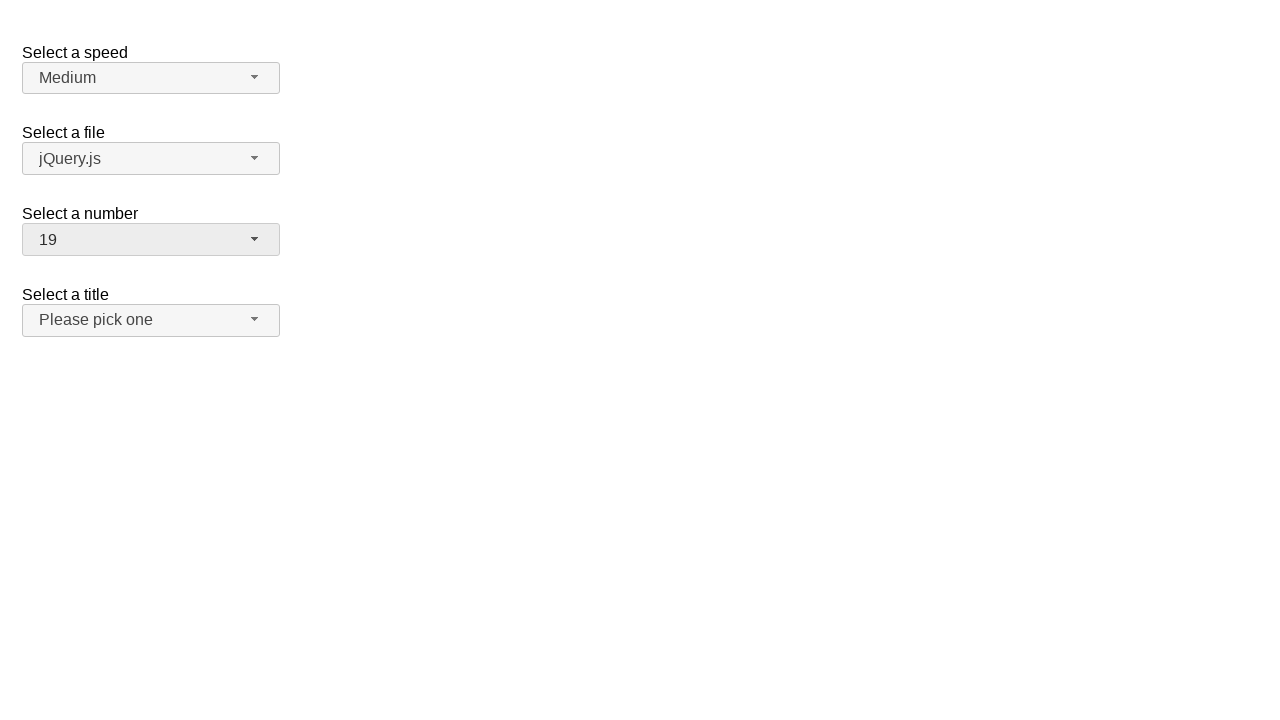

Clicked number dropdown button to open menu at (151, 240) on span#number-button
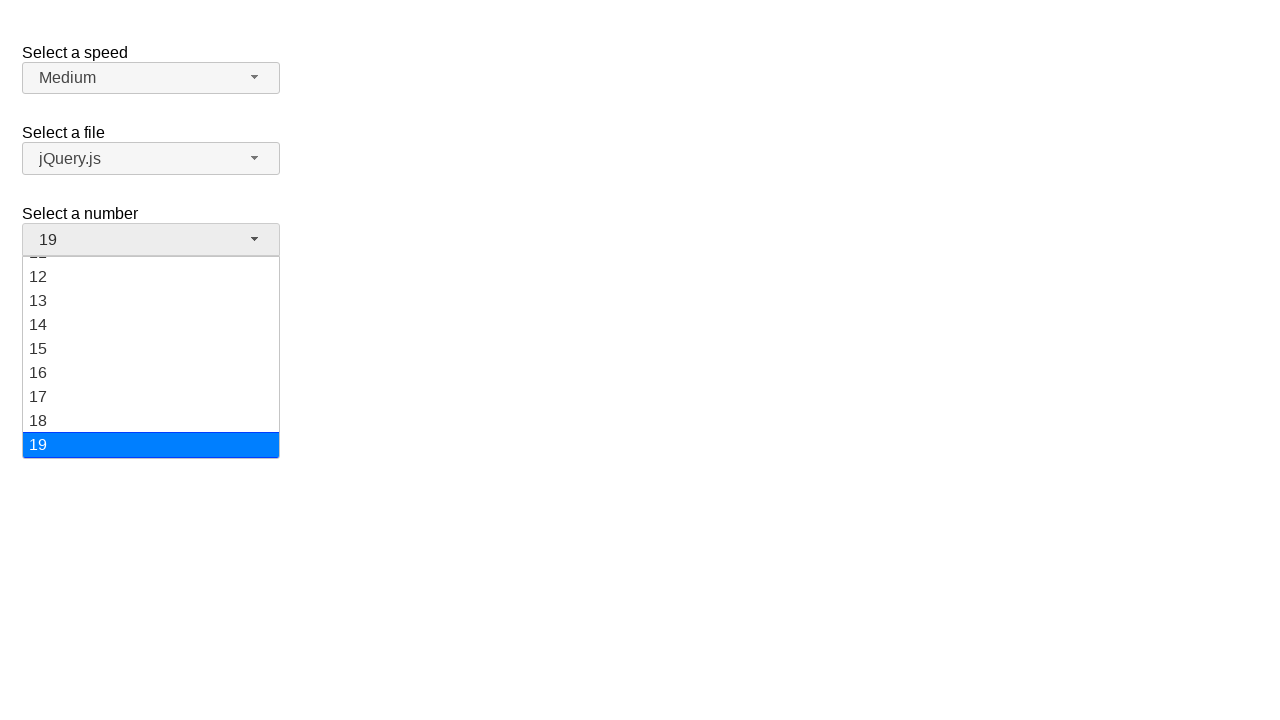

Dropdown menu loaded
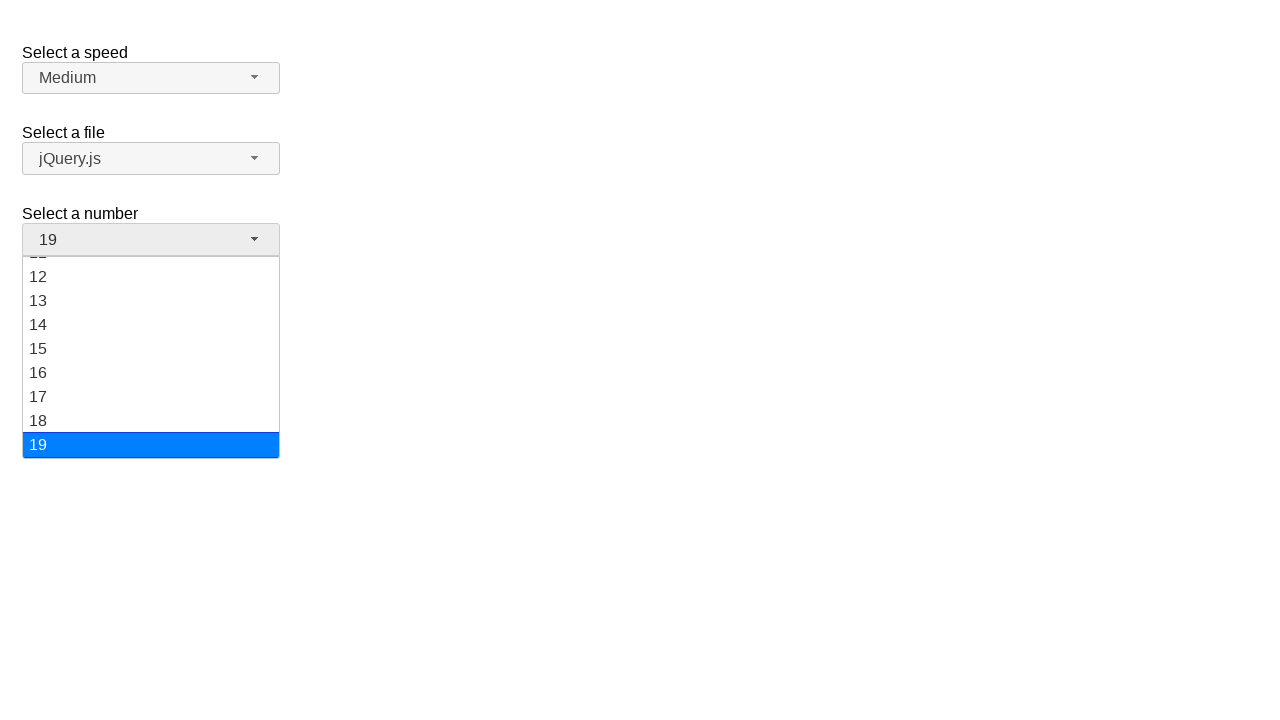

Selected option '1' from dropdown menu at (151, 269) on xpath=//ul[@id='number-menu']//li[@class='ui-menu-item']//div[text()='1']
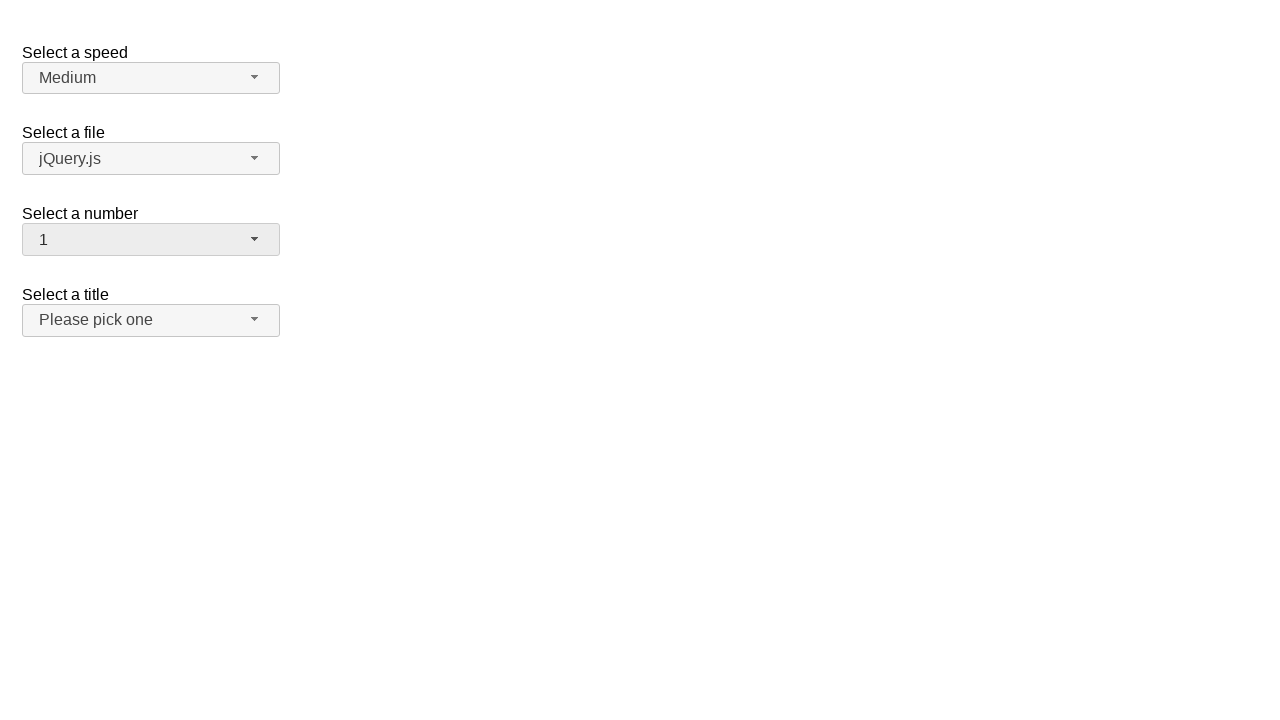

Clicked number dropdown button to open menu at (151, 240) on span#number-button
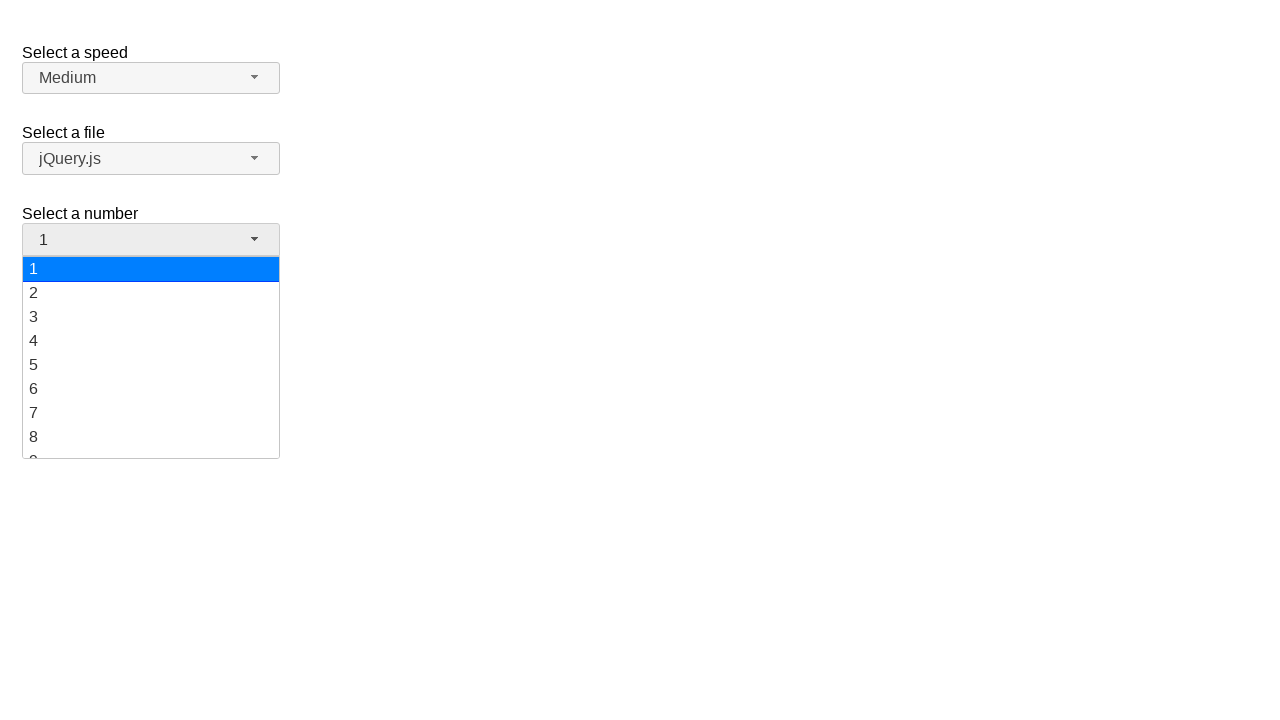

Dropdown menu loaded
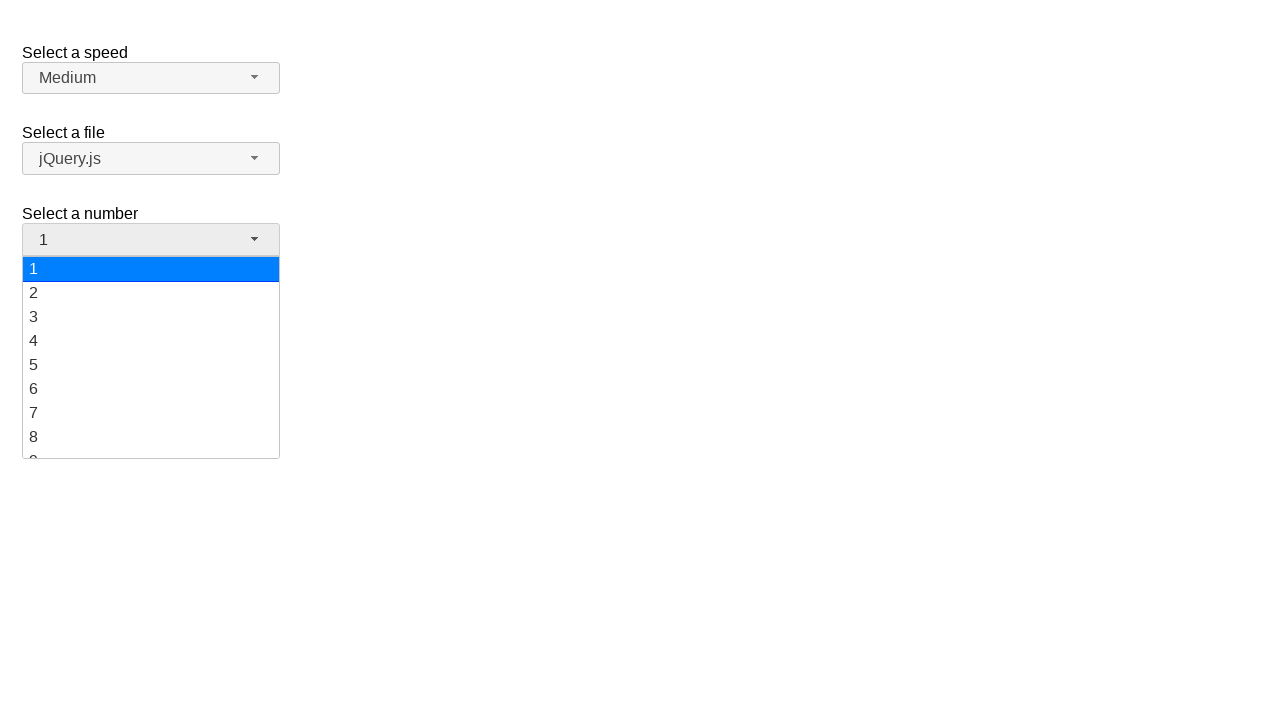

Selected option '14' from dropdown menu at (151, 357) on xpath=//ul[@id='number-menu']//li[@class='ui-menu-item']//div[text()='14']
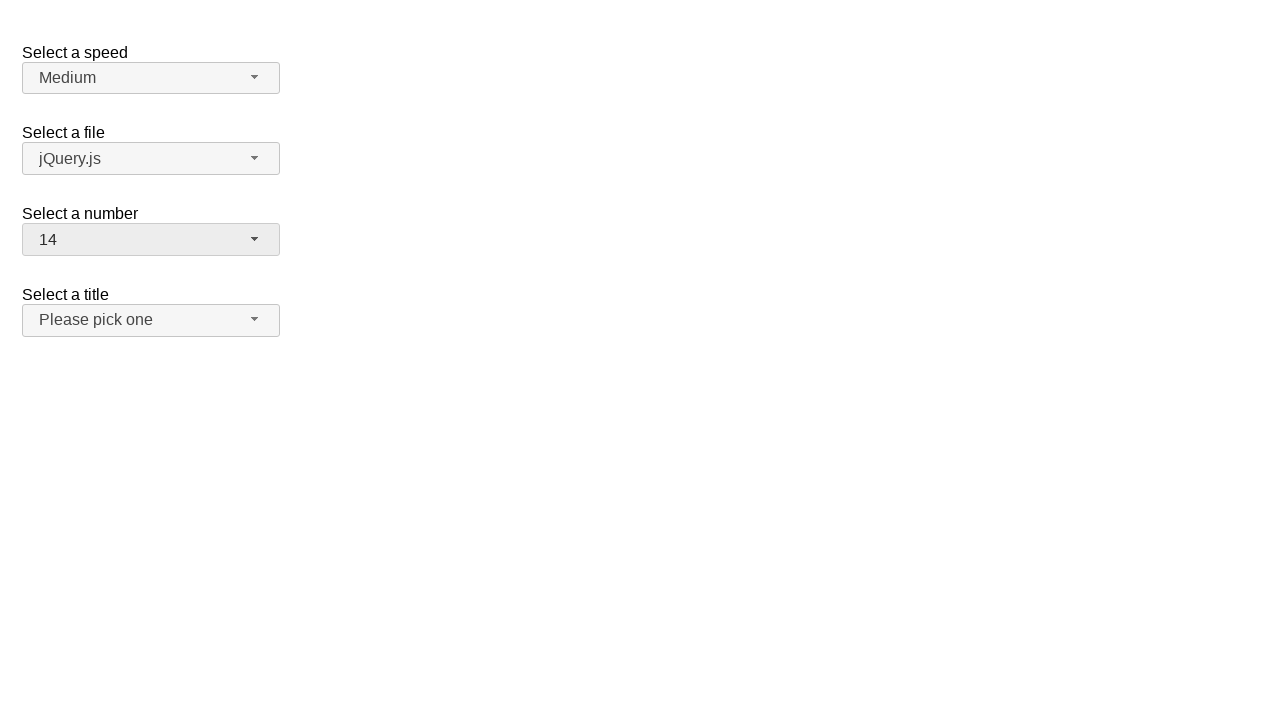

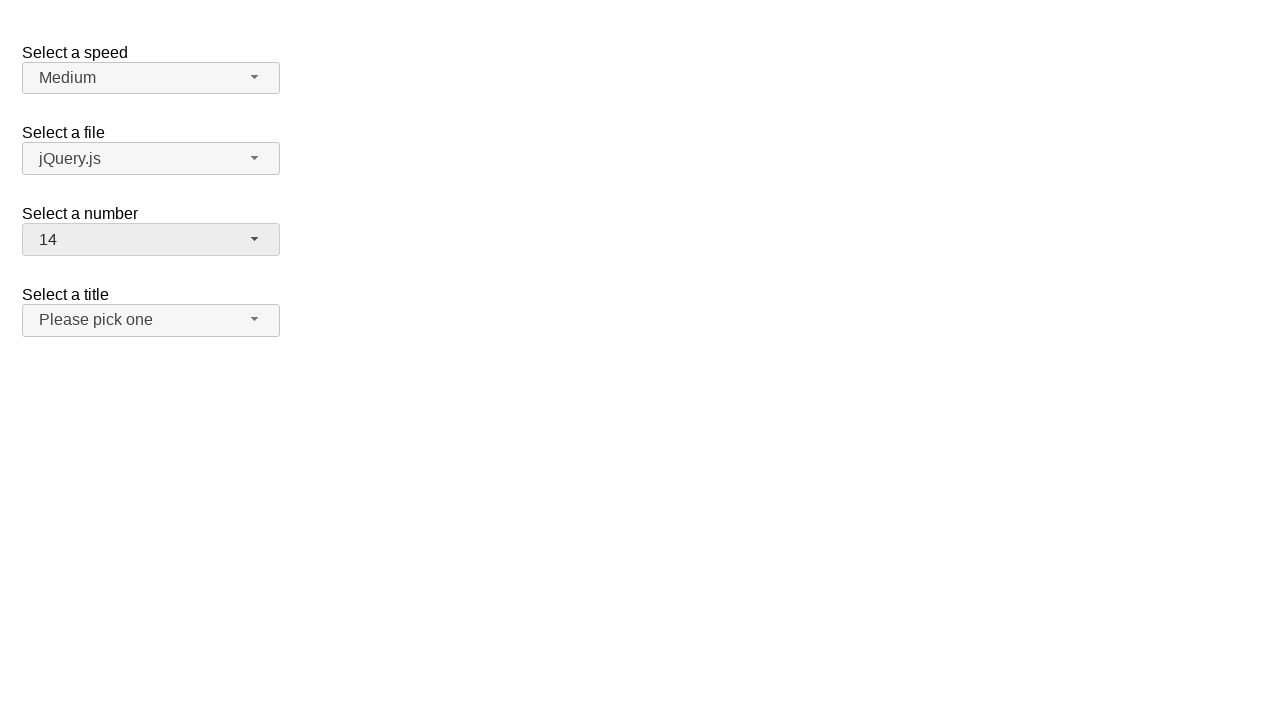